Tests a practice form by filling out all fields including personal information (name, email, gender, phone), date of birth, subjects, hobbies, address, state/city dropdowns, and submitting the form to verify successful submission.

Starting URL: https://demoqa.com/automation-practice-form

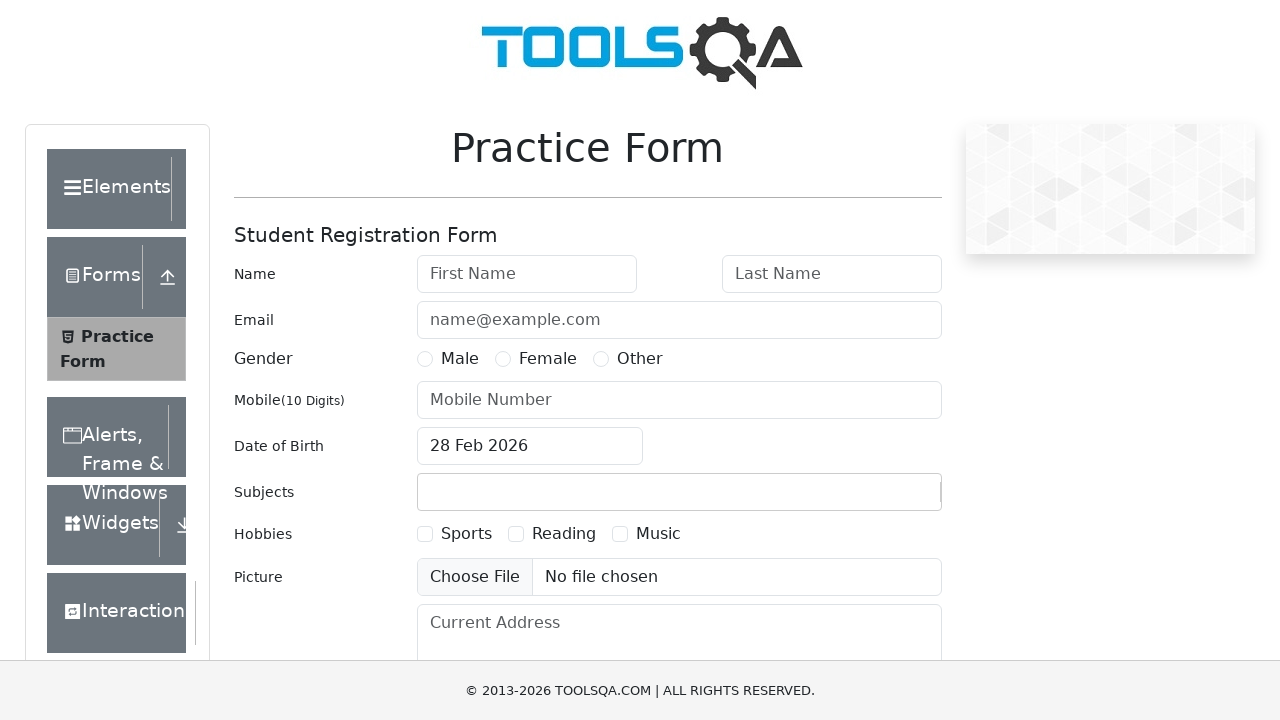

Filled first name field with 'Luis' on #firstName
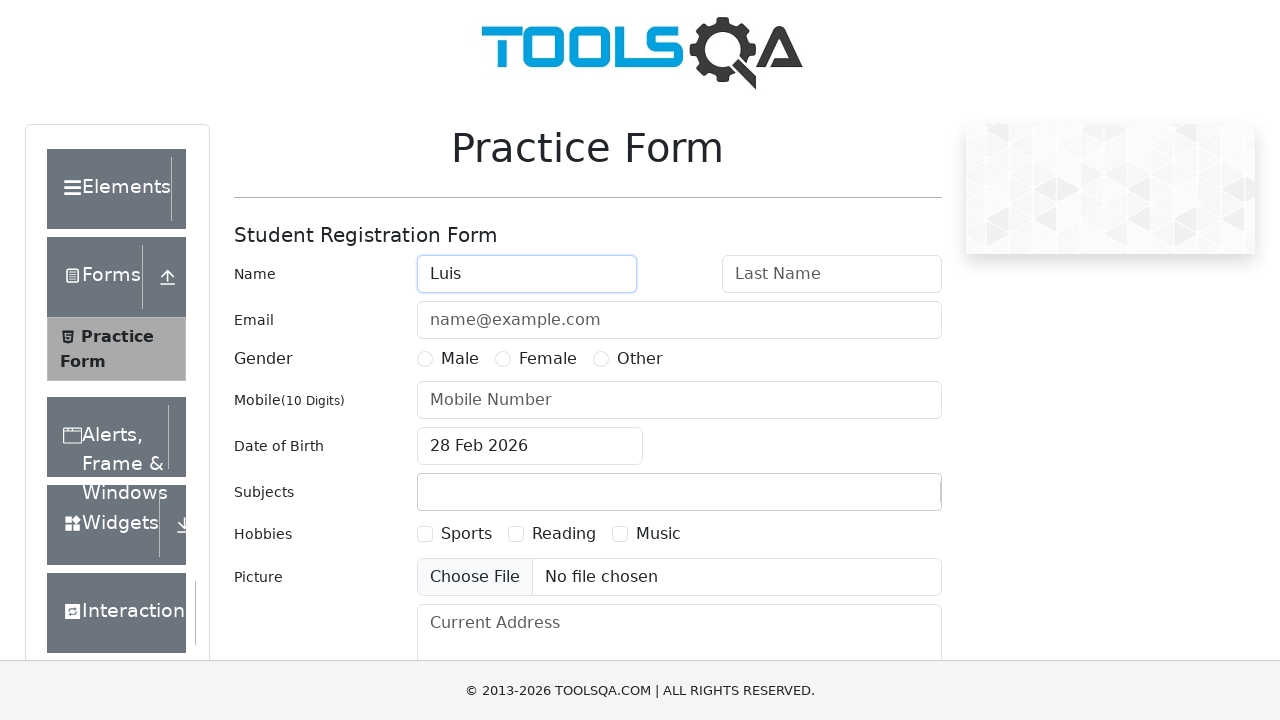

Filled last name field with 'Ferrari' on #lastName
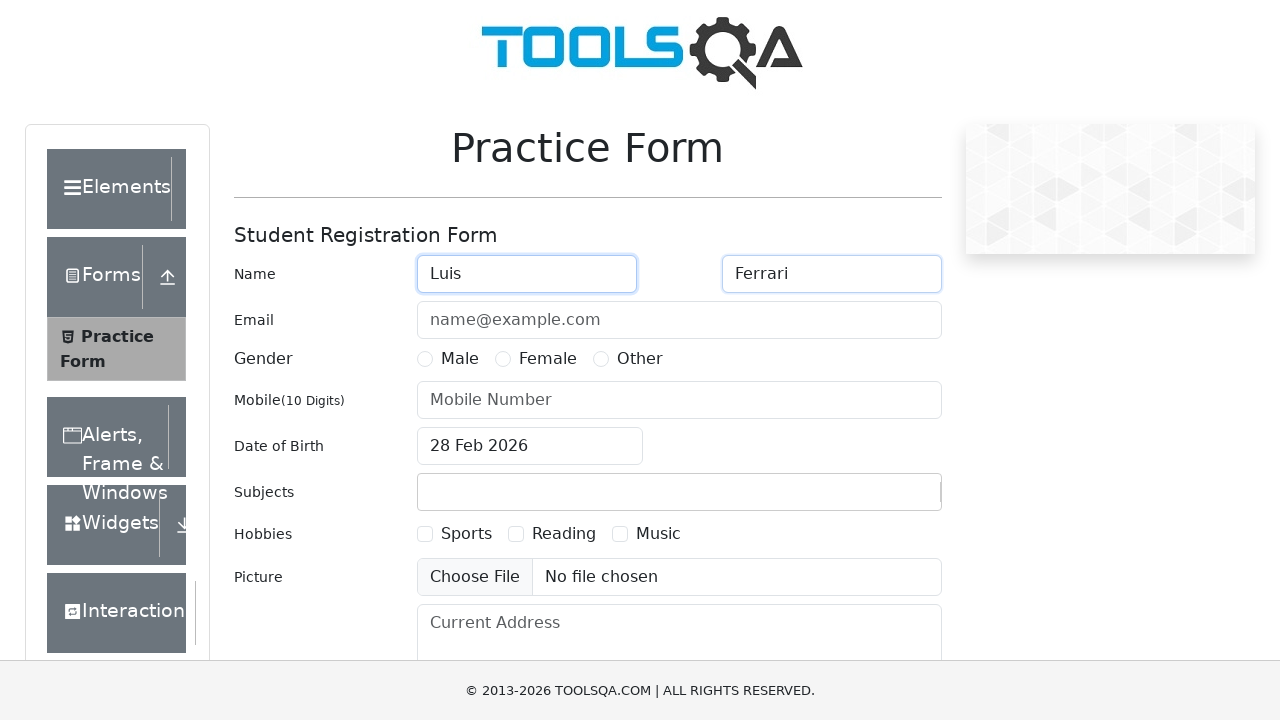

Filled email field with 'luis.fem14@gmail.com' on #userEmail
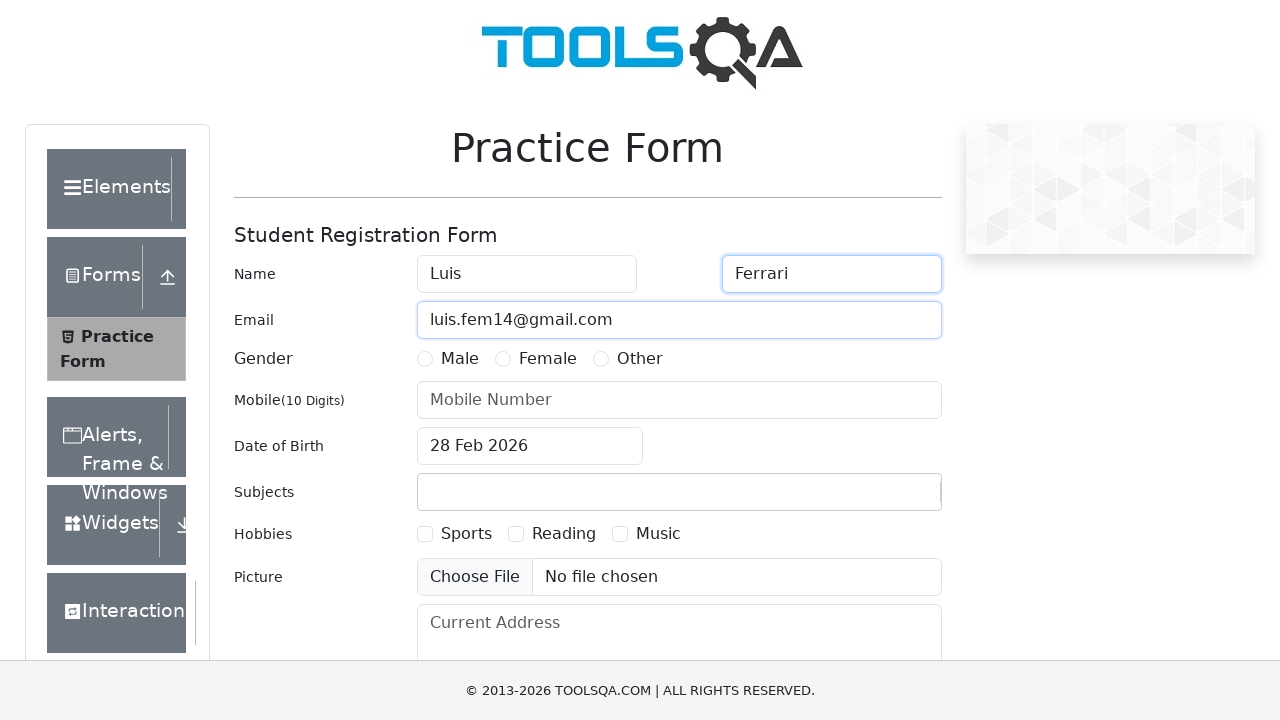

Selected Male gender radio button at (460, 359) on label[for='gender-radio-1']
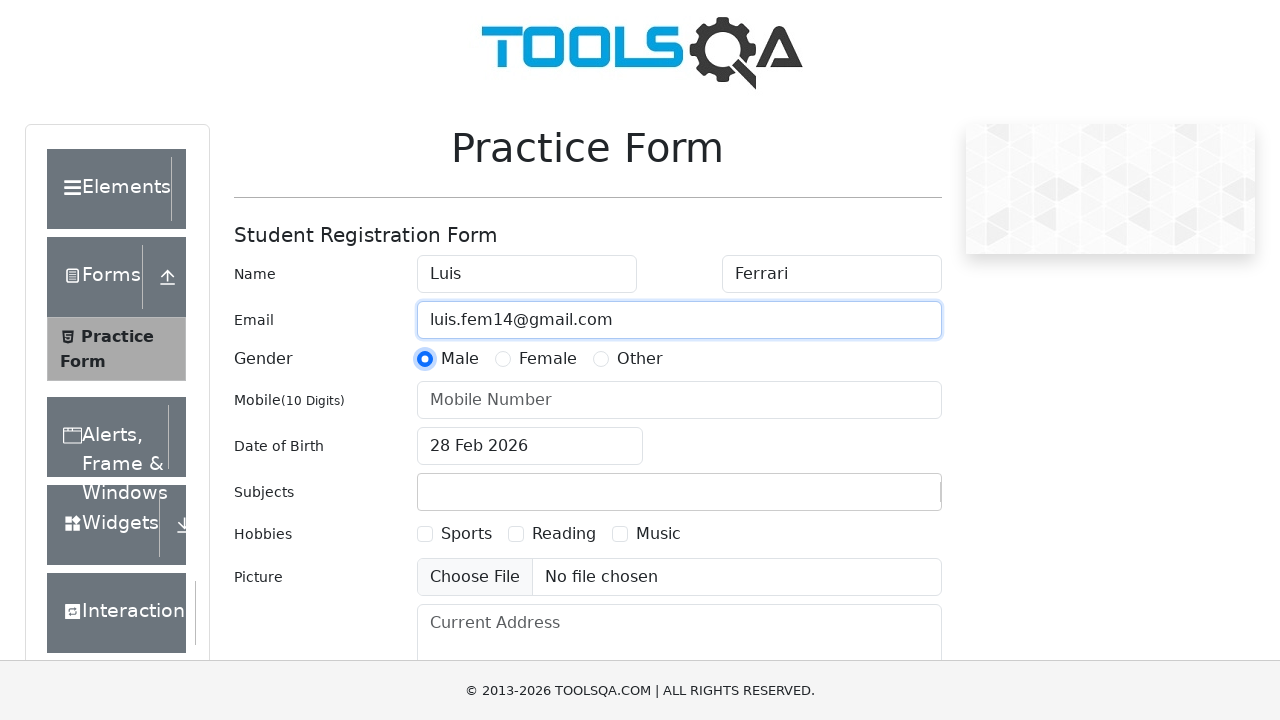

Filled phone number field with '9269394570' on #userNumber
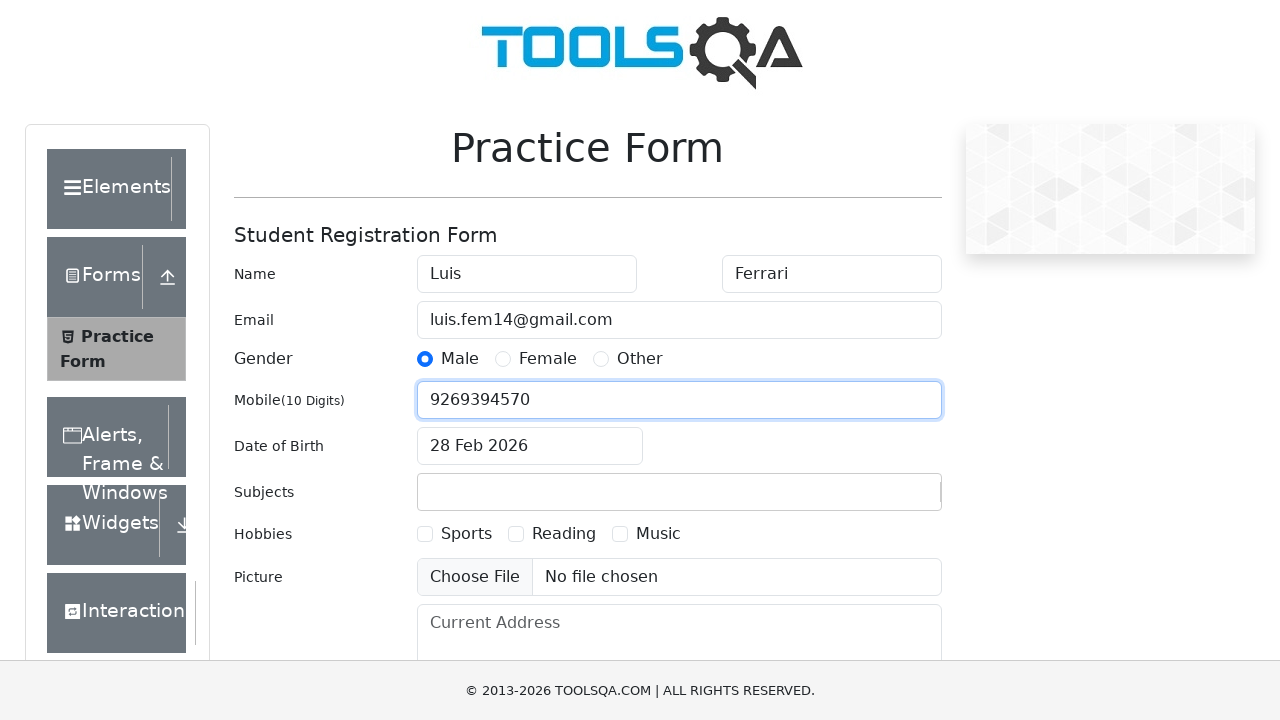

Clicked date of birth input field at (530, 446) on #dateOfBirthInput
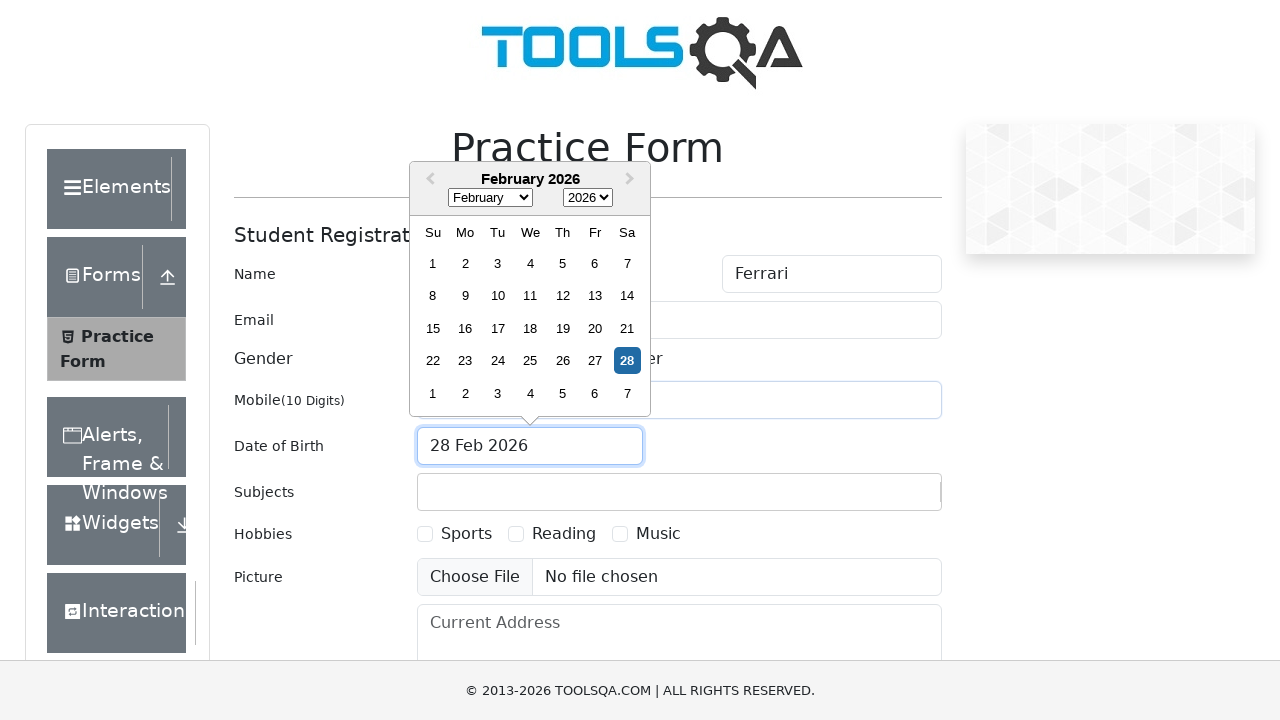

Selected all text in date field
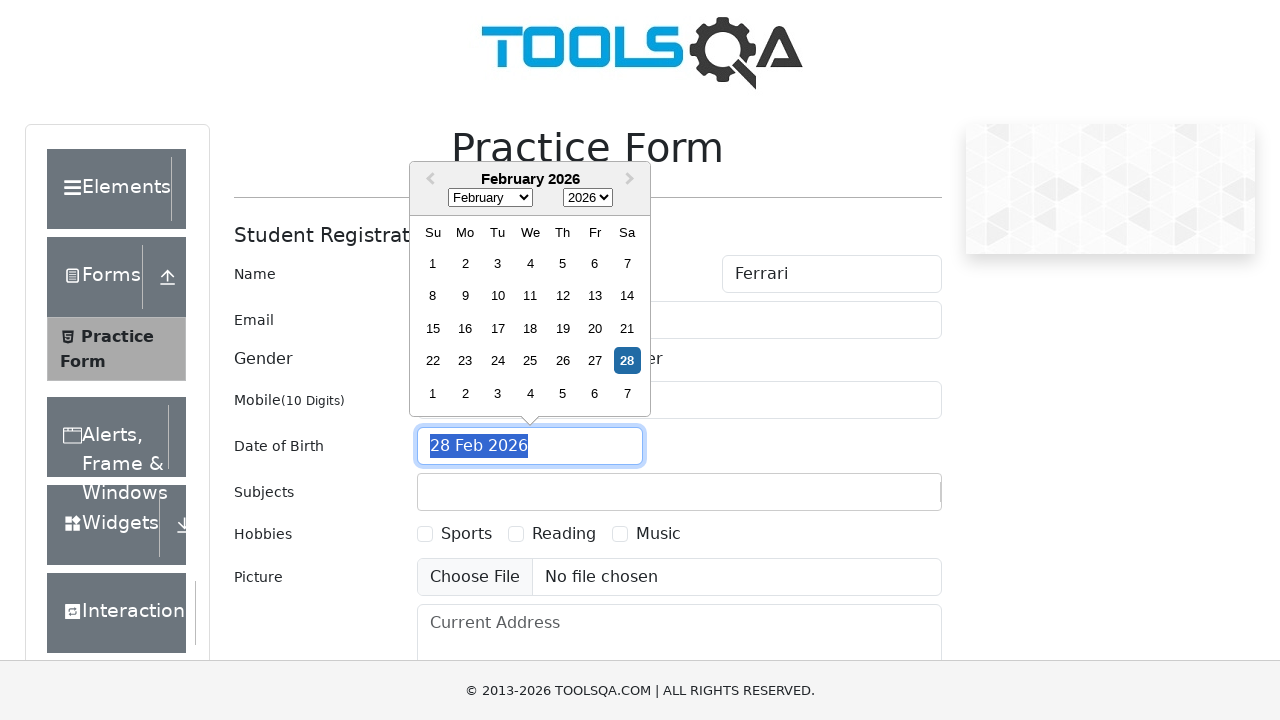

Typed date of birth '14 May 1994'
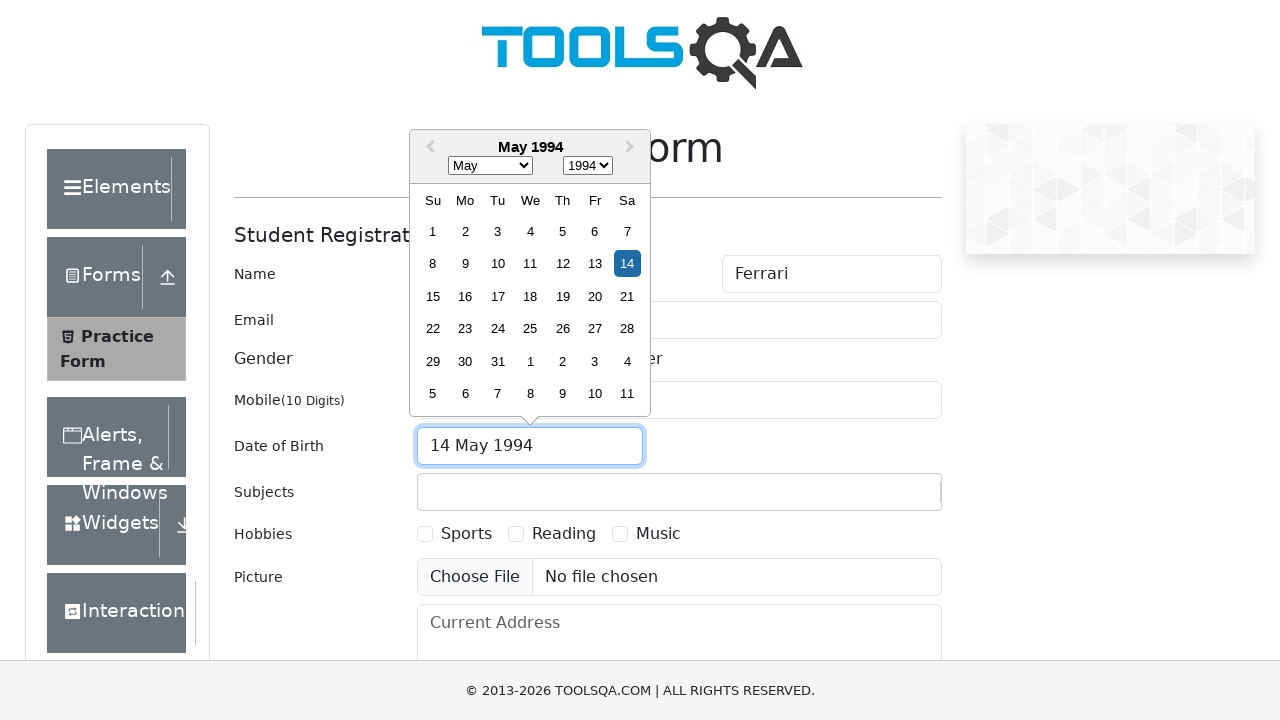

Confirmed date of birth entry
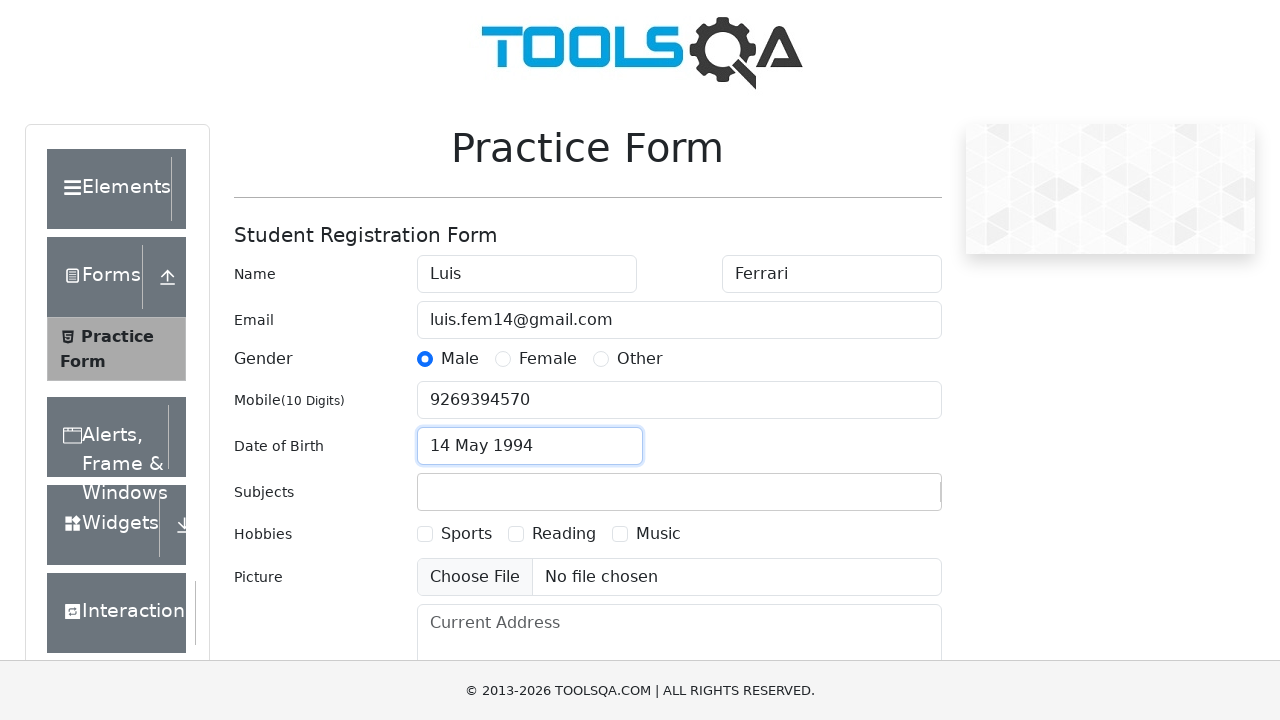

Clicked subjects container at (679, 492) on #subjectsContainer
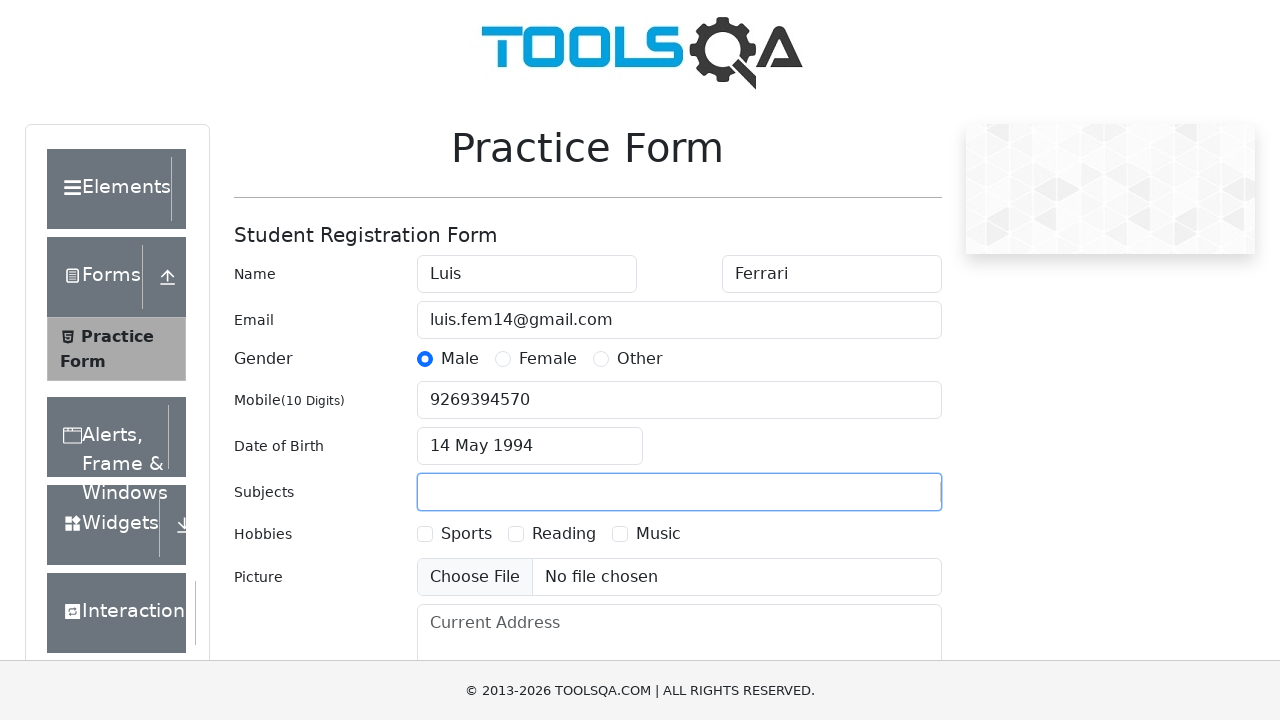

Filled subjects field with 'Physics' on #subjectsInput
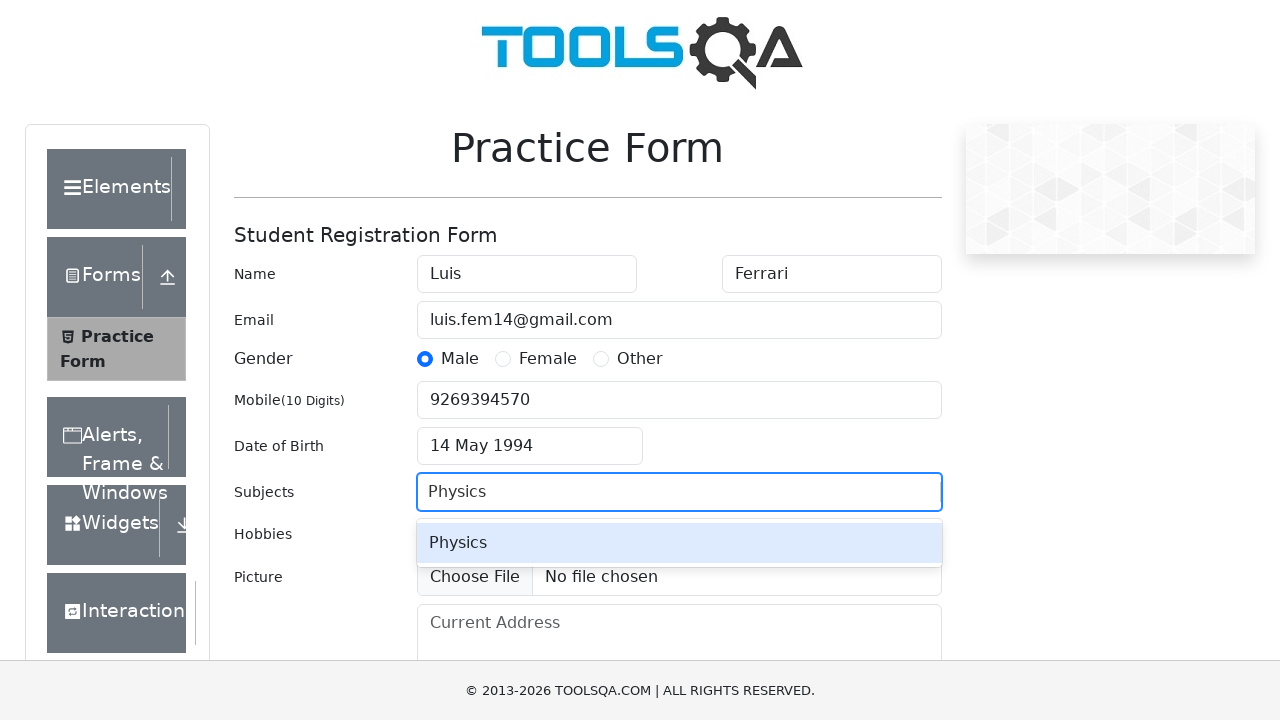

Confirmed subject selection
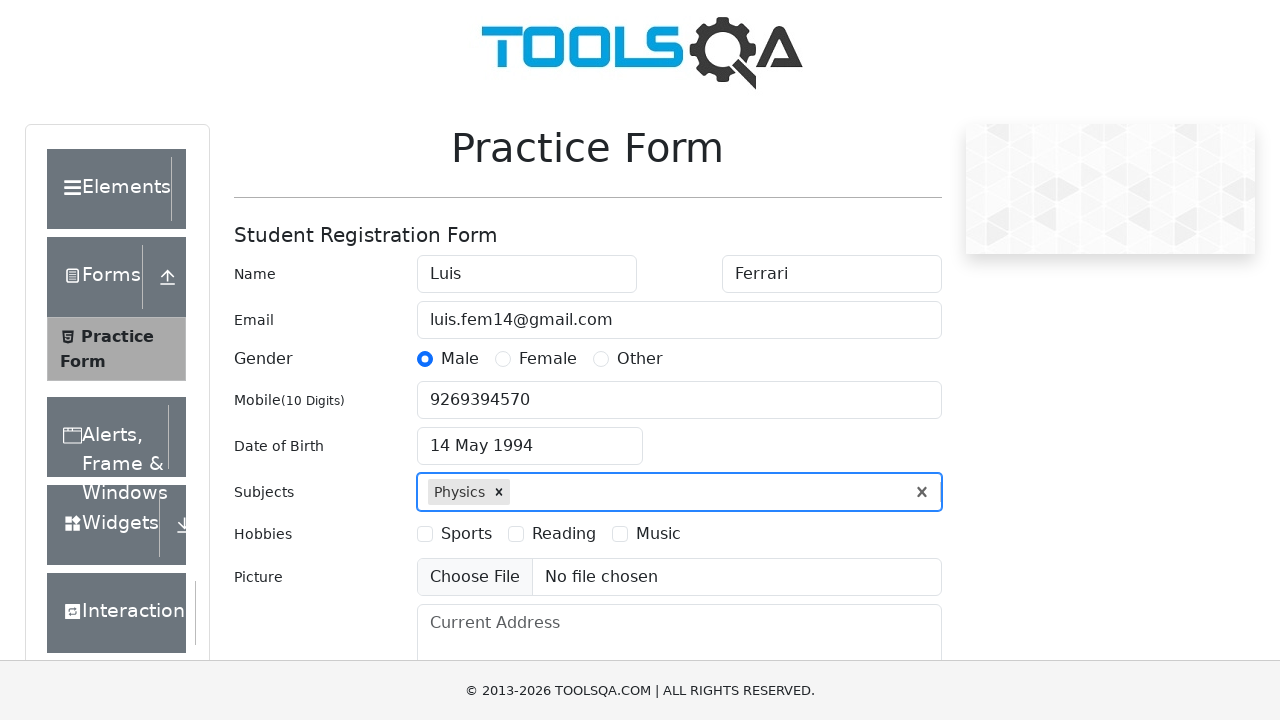

Selected Sports hobby checkbox at (466, 534) on label[for='hobbies-checkbox-1']
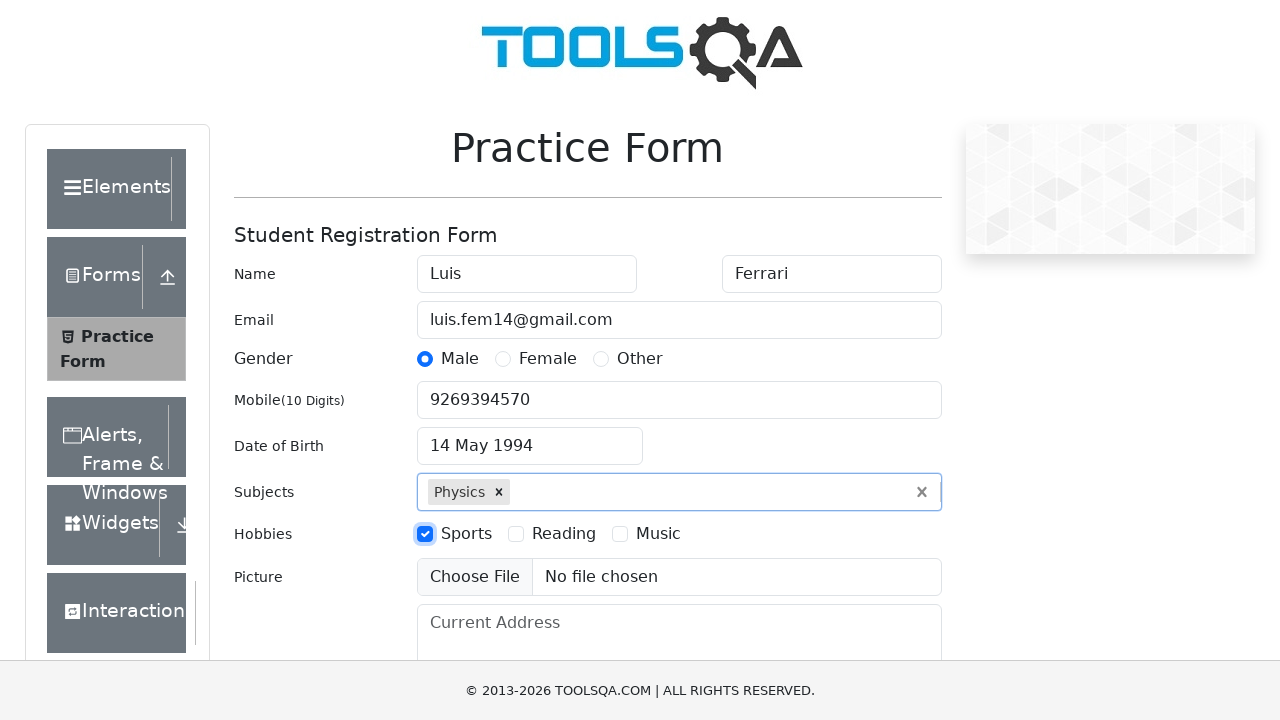

Scrolled to current address field
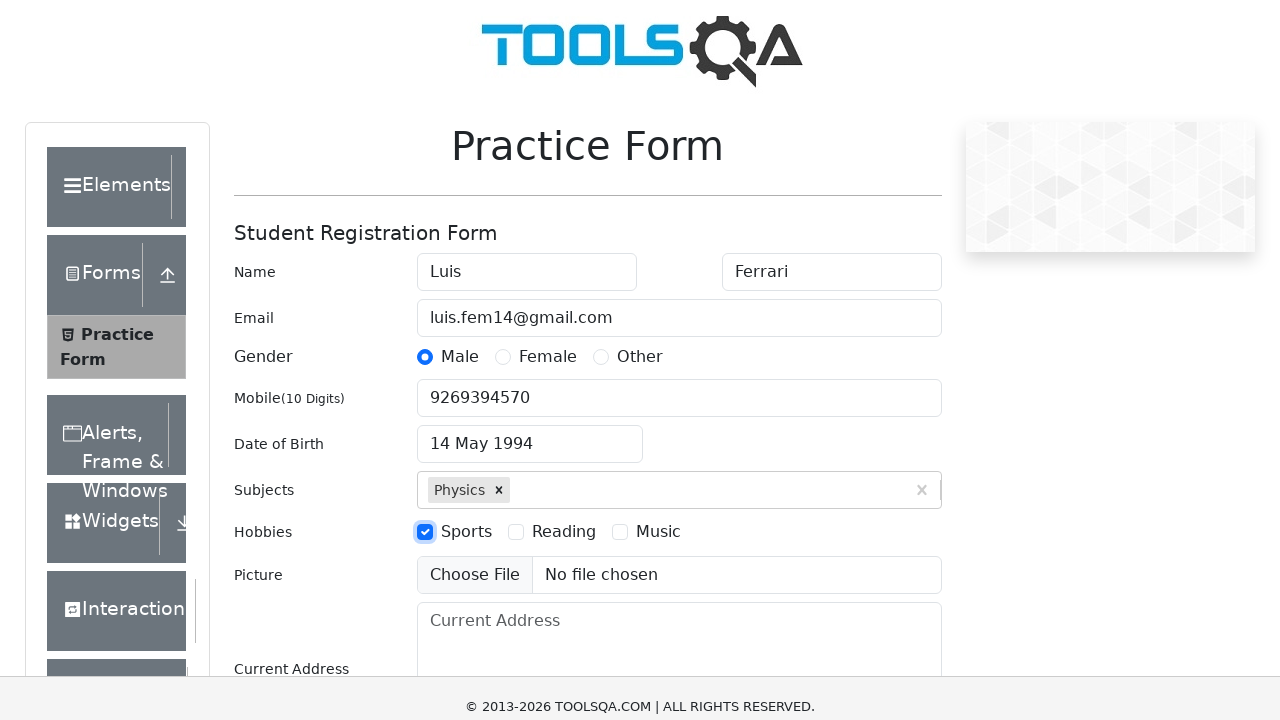

Filled current address with 'Lima - Perú' on #currentAddress
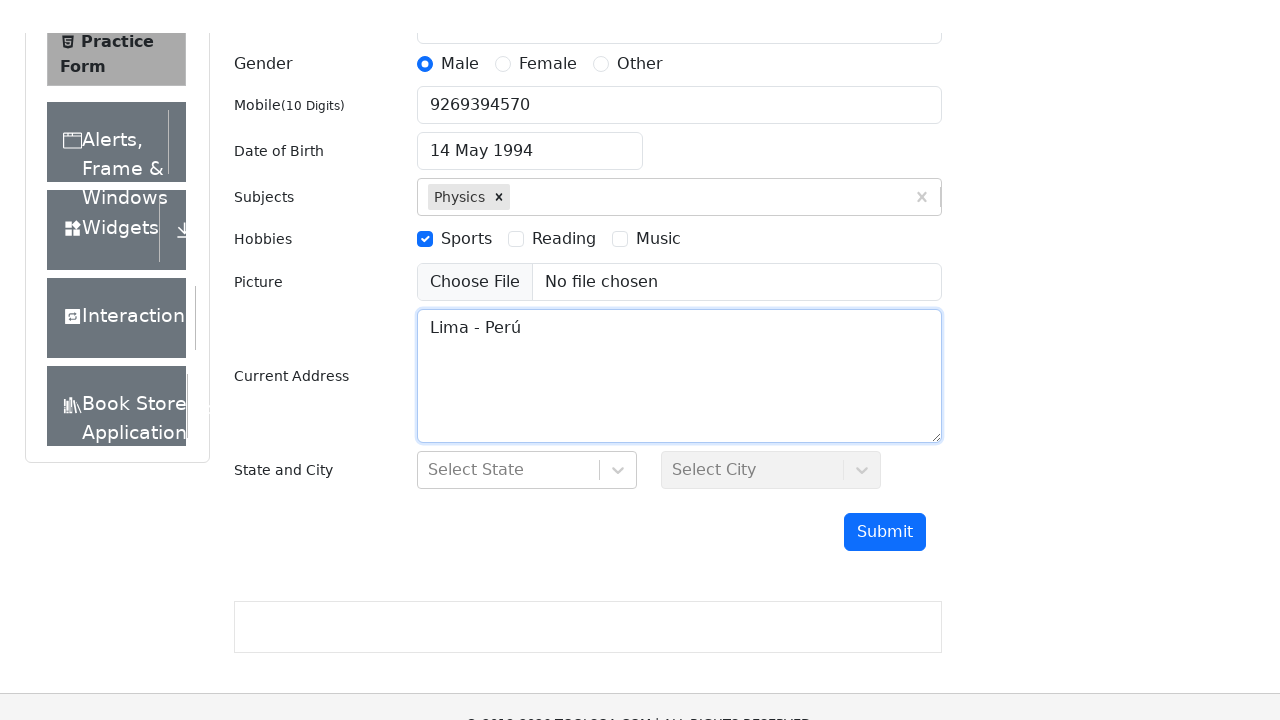

Clicked state dropdown at (527, 437) on #state
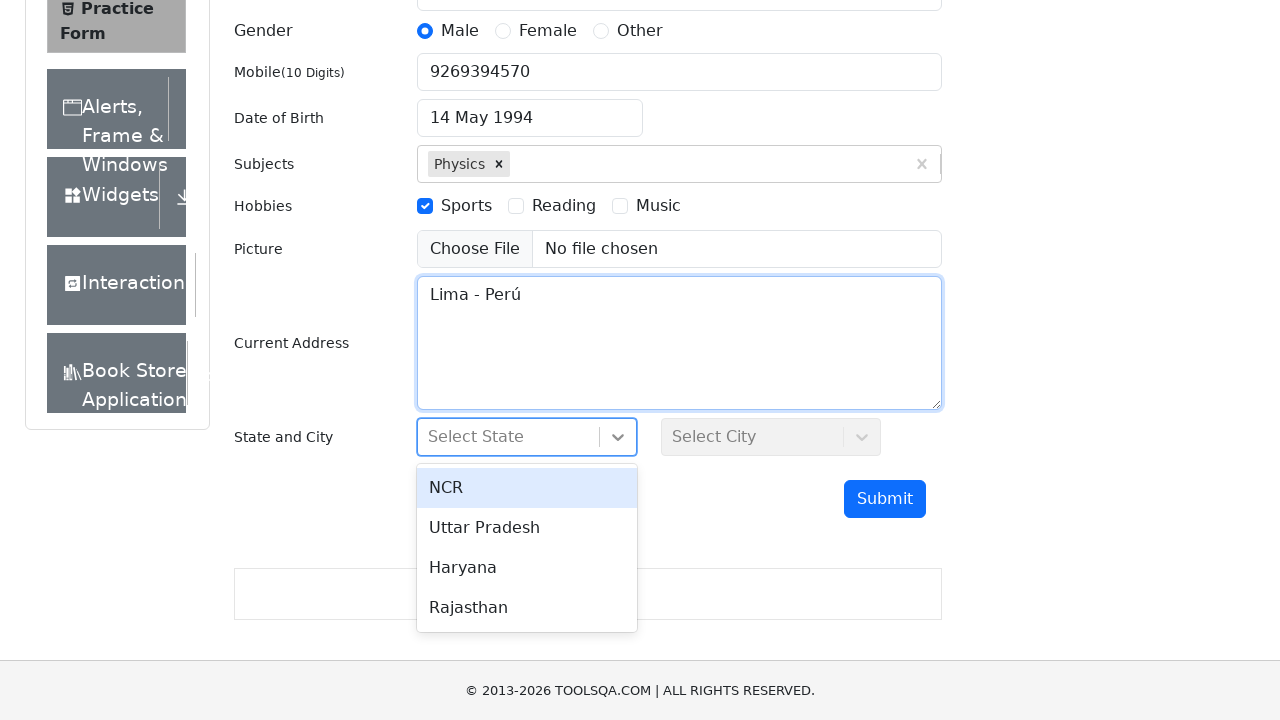

Filled state selection input with 'NCR' on #react-select-3-input
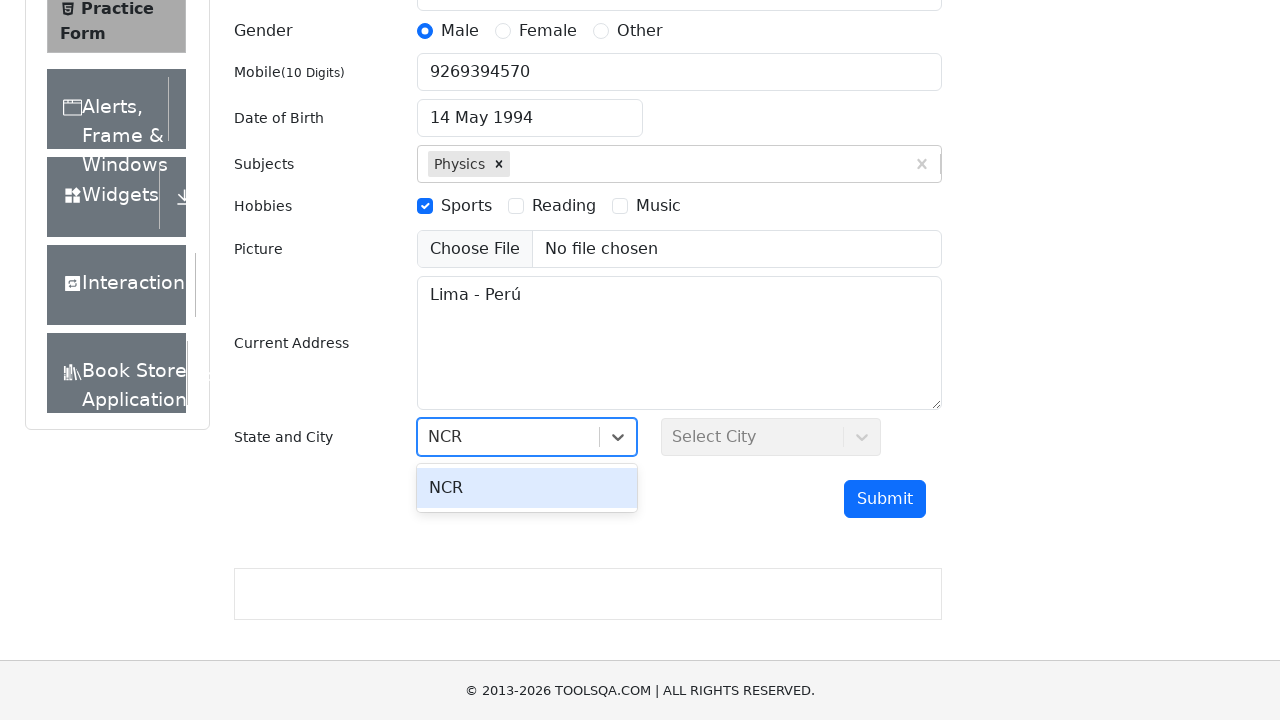

Confirmed state selection
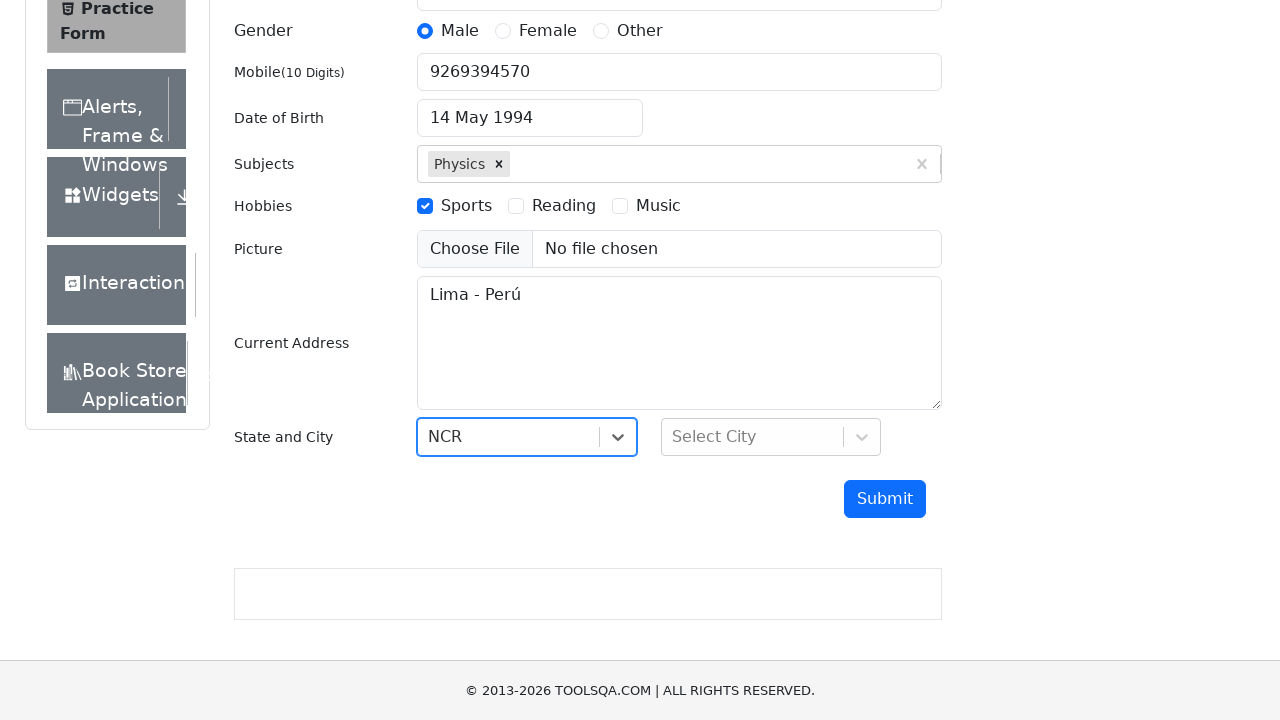

Clicked city dropdown at (771, 437) on #city
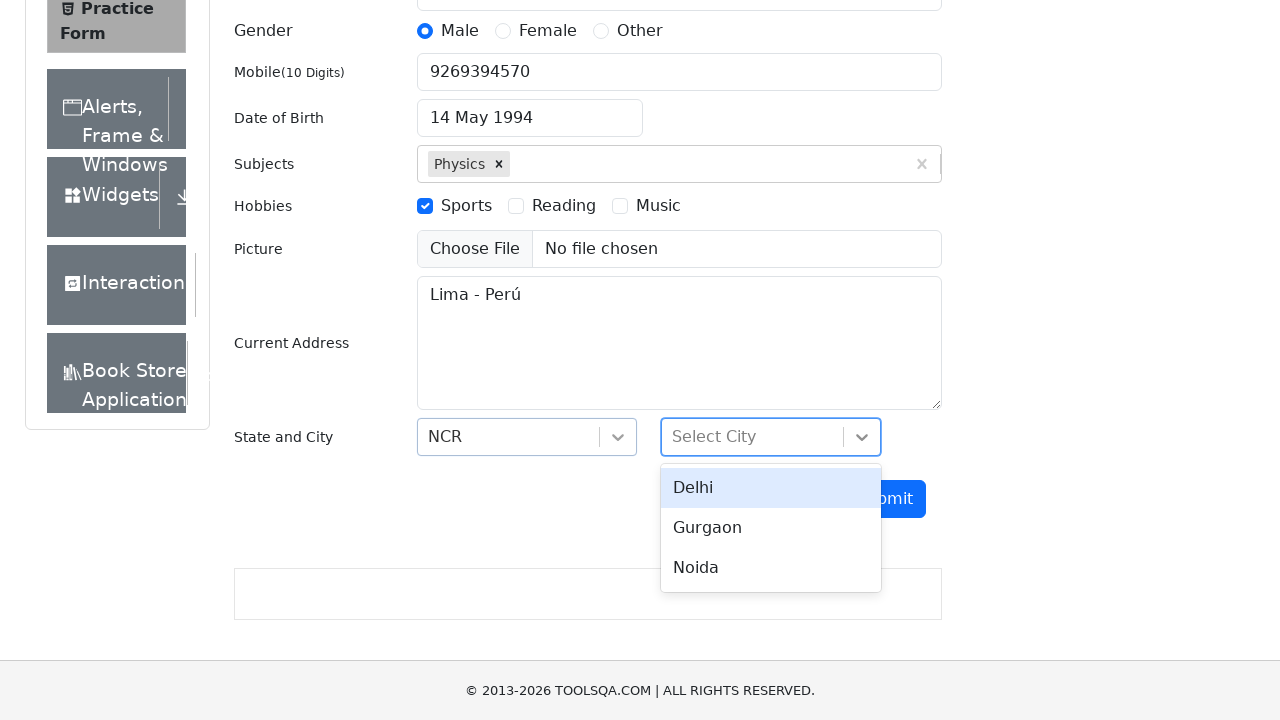

Filled city selection input with 'Noida' on #react-select-4-input
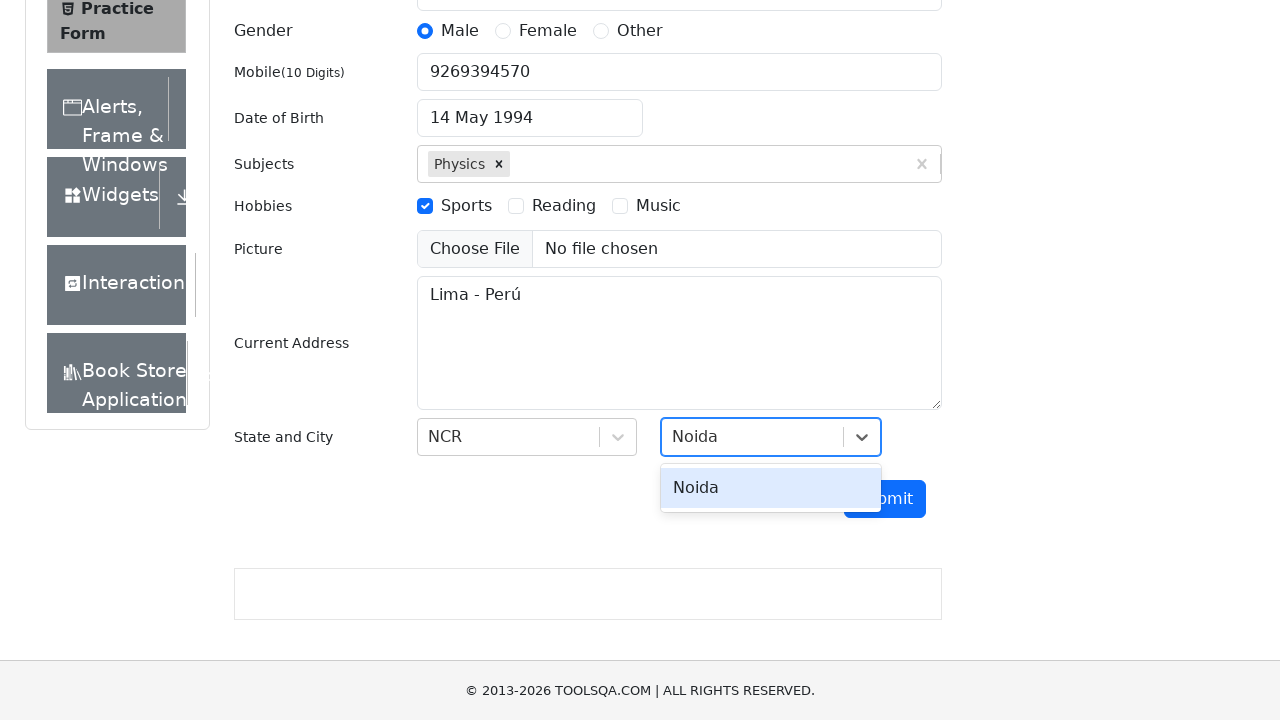

Confirmed city selection
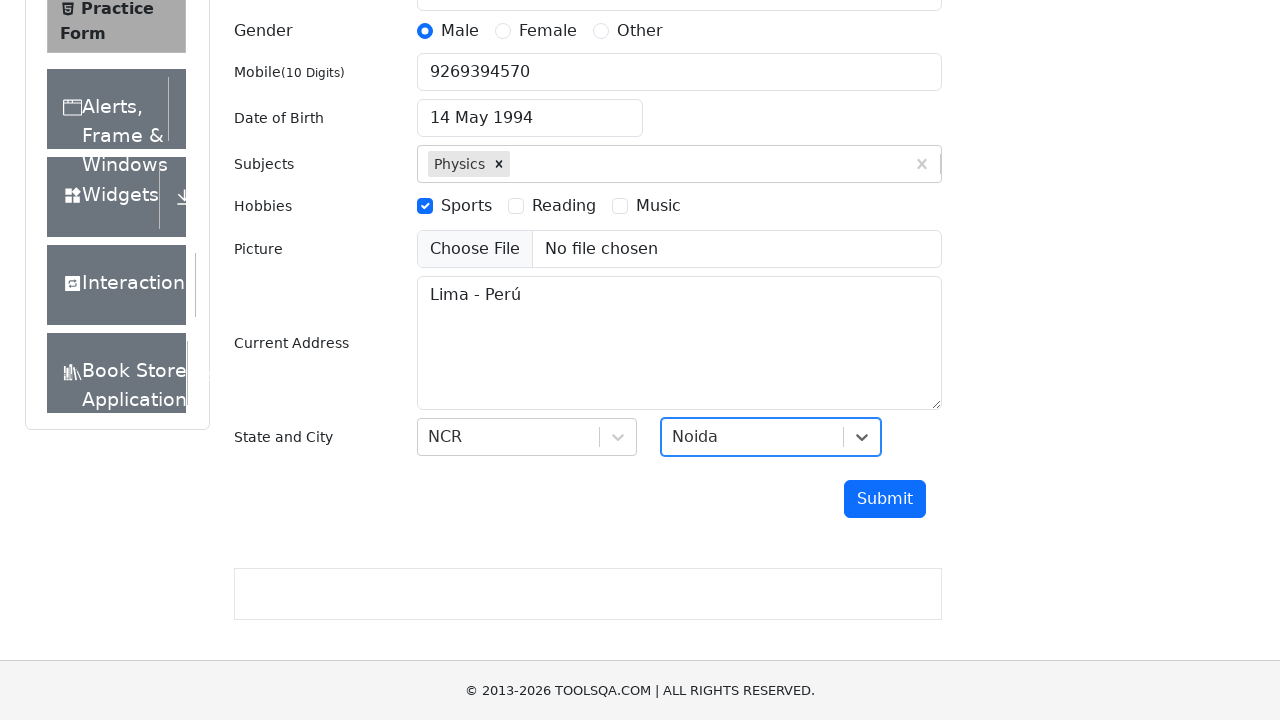

Clicked submit button to submit the practice form at (885, 499) on #submit
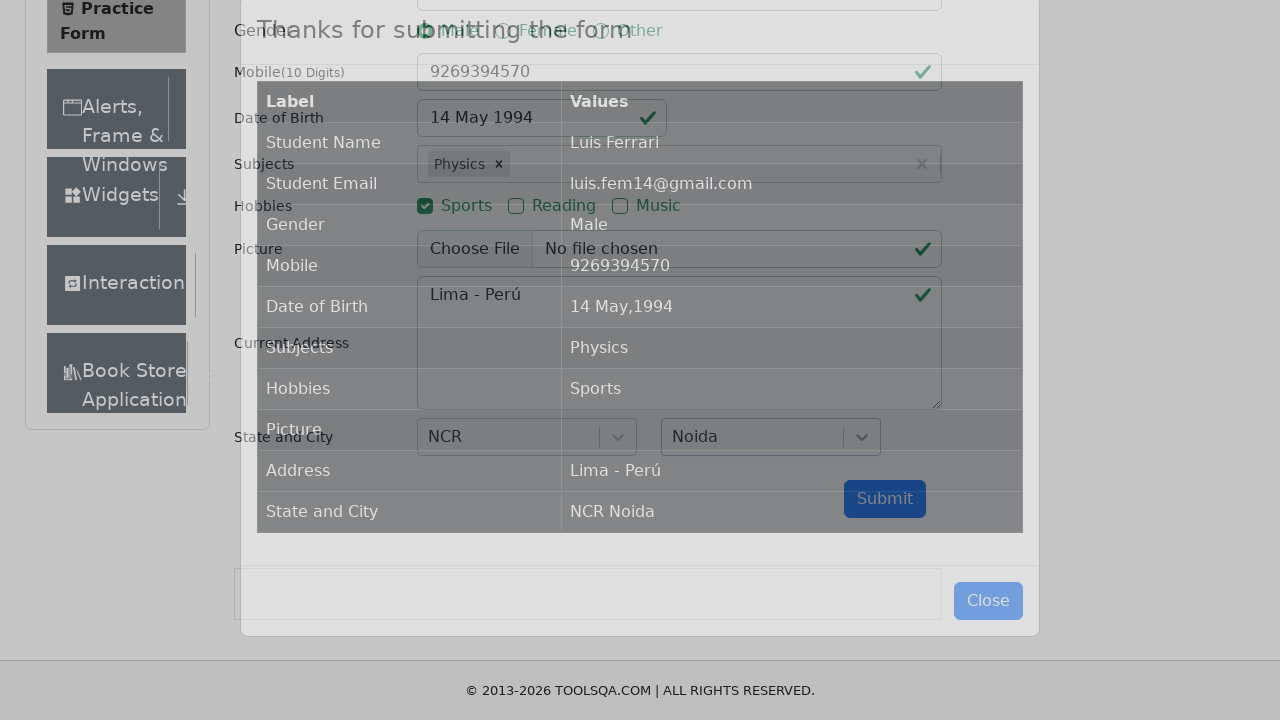

Confirmation modal loaded successfully
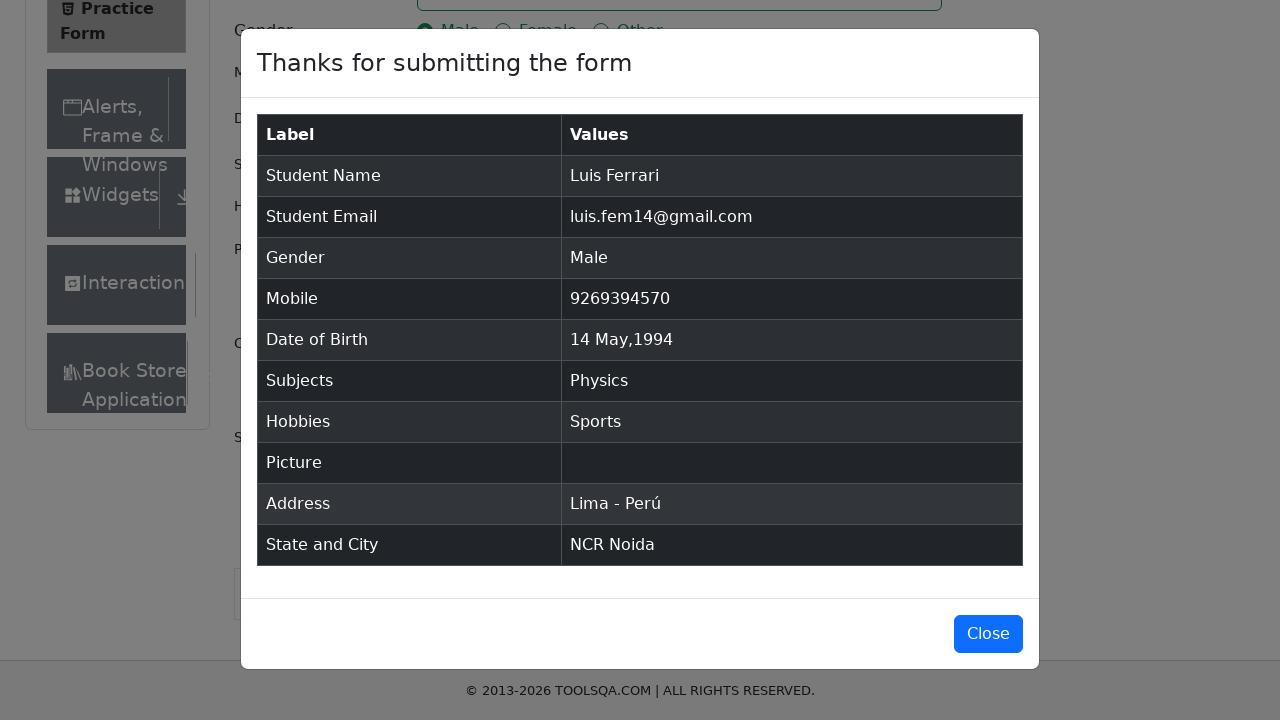

Closed confirmation modal at (988, 634) on #closeLargeModal
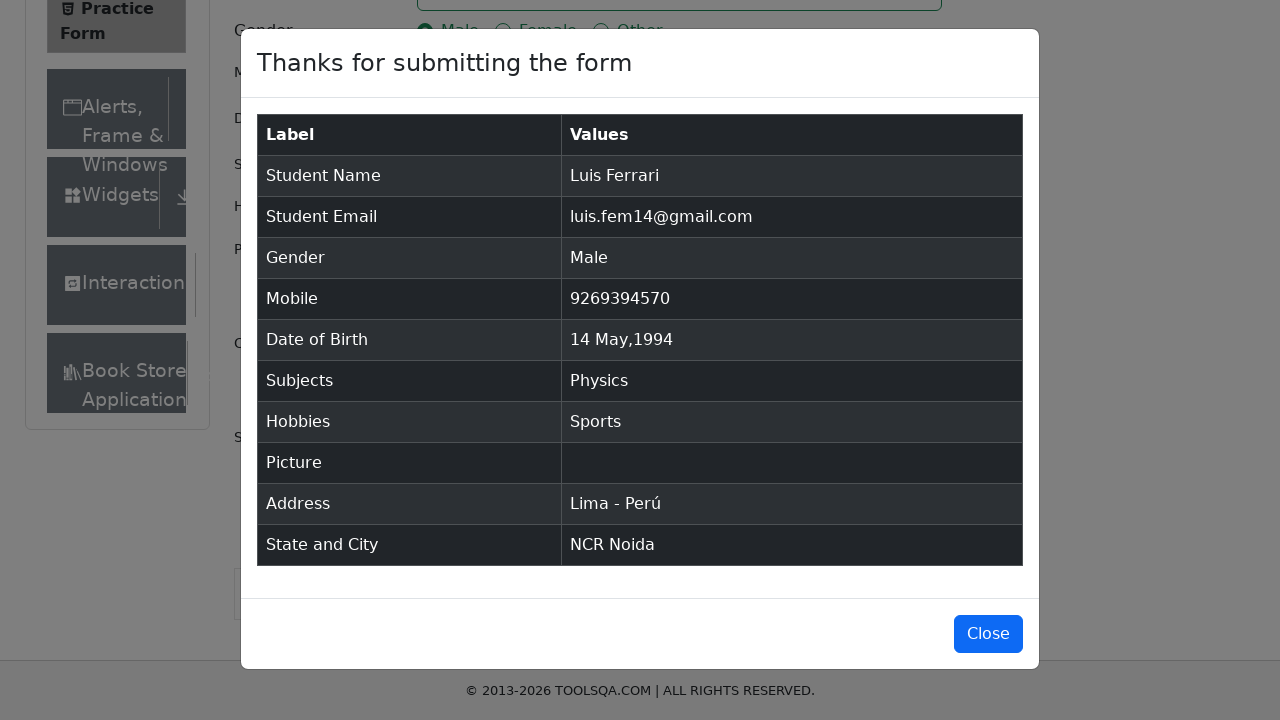

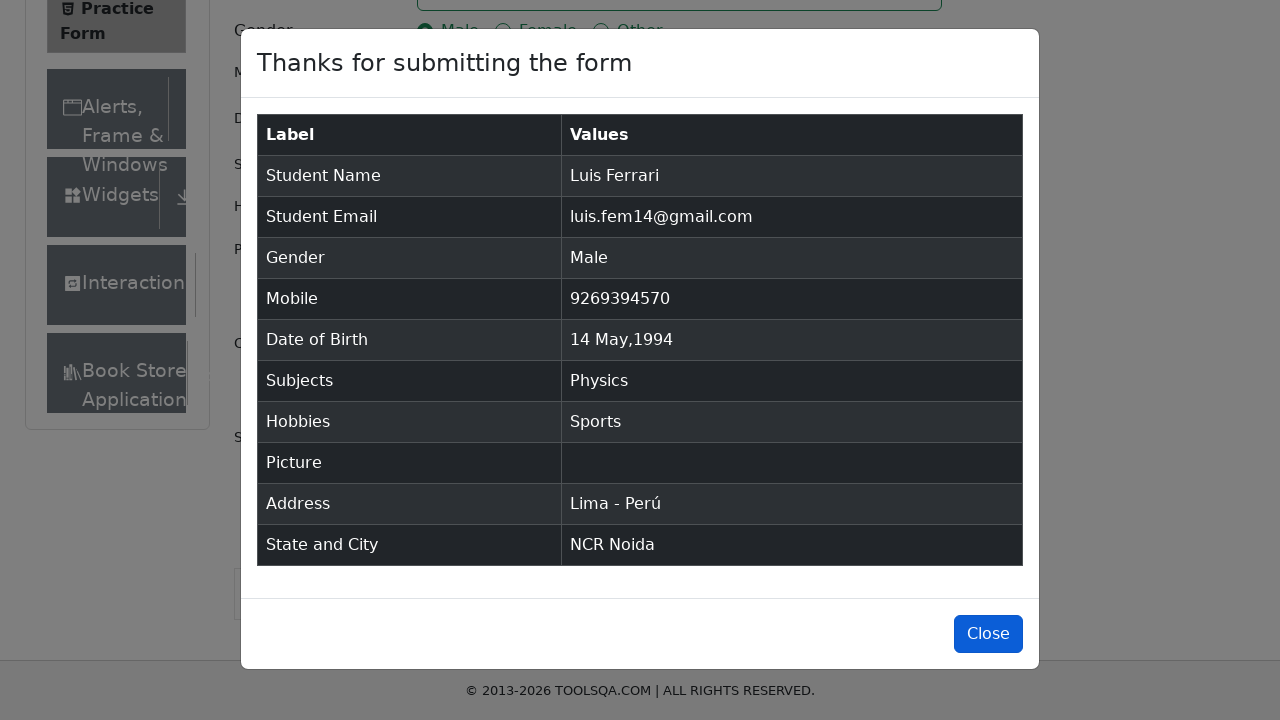